Tests mouse click and hold interaction on a circle element.

Starting URL: https://demoapps.qspiders.com/ui/clickHold?sublist=0

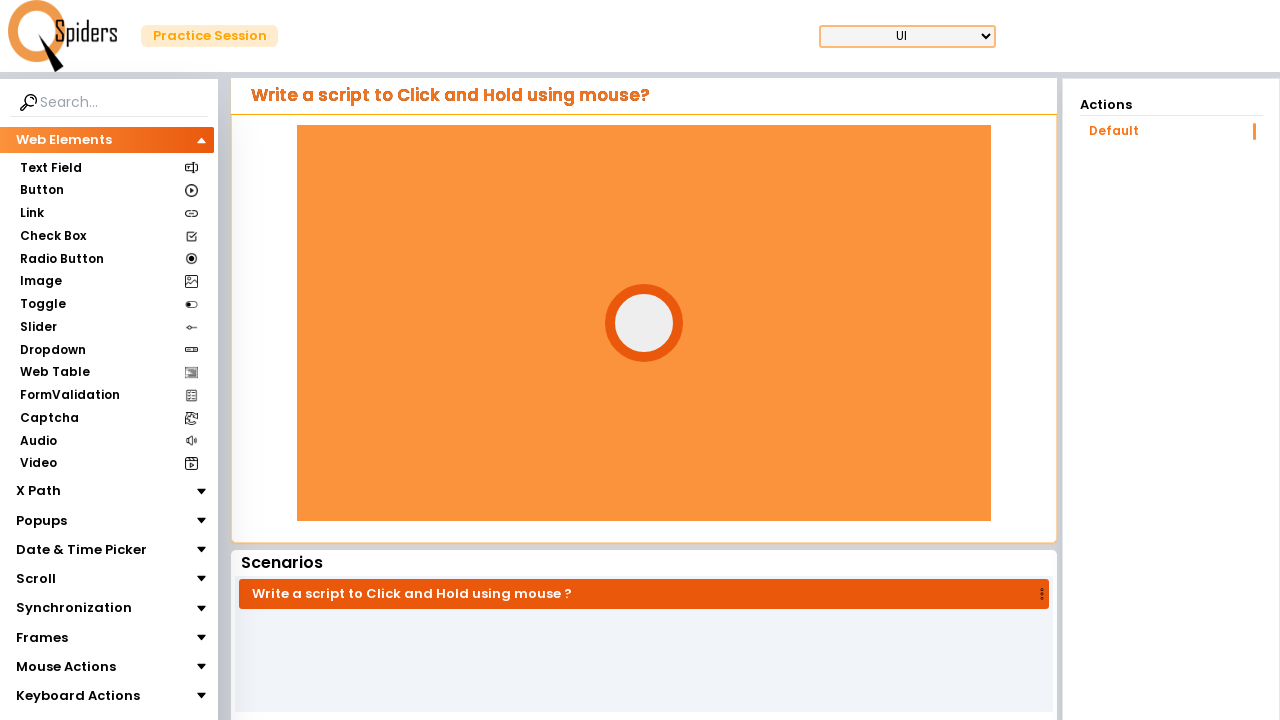

Hovered over the circle element at (644, 323) on #circle
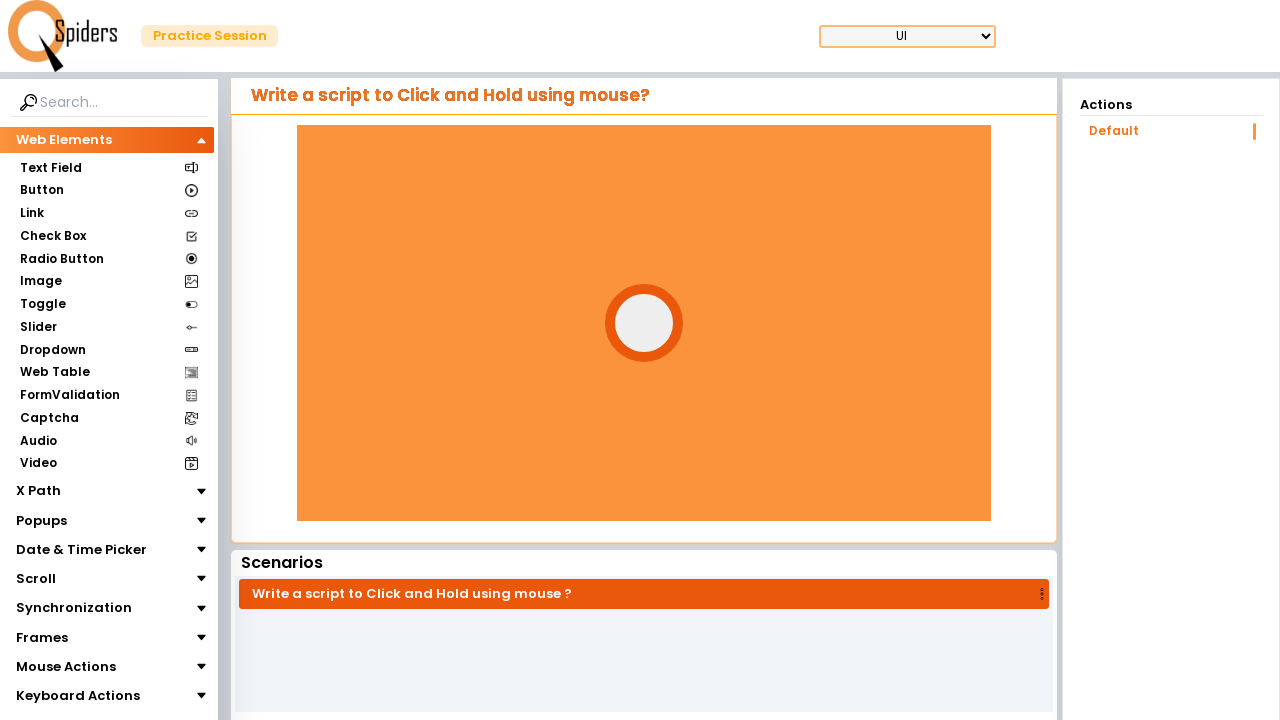

Pressed and held mouse button on circle at (644, 323)
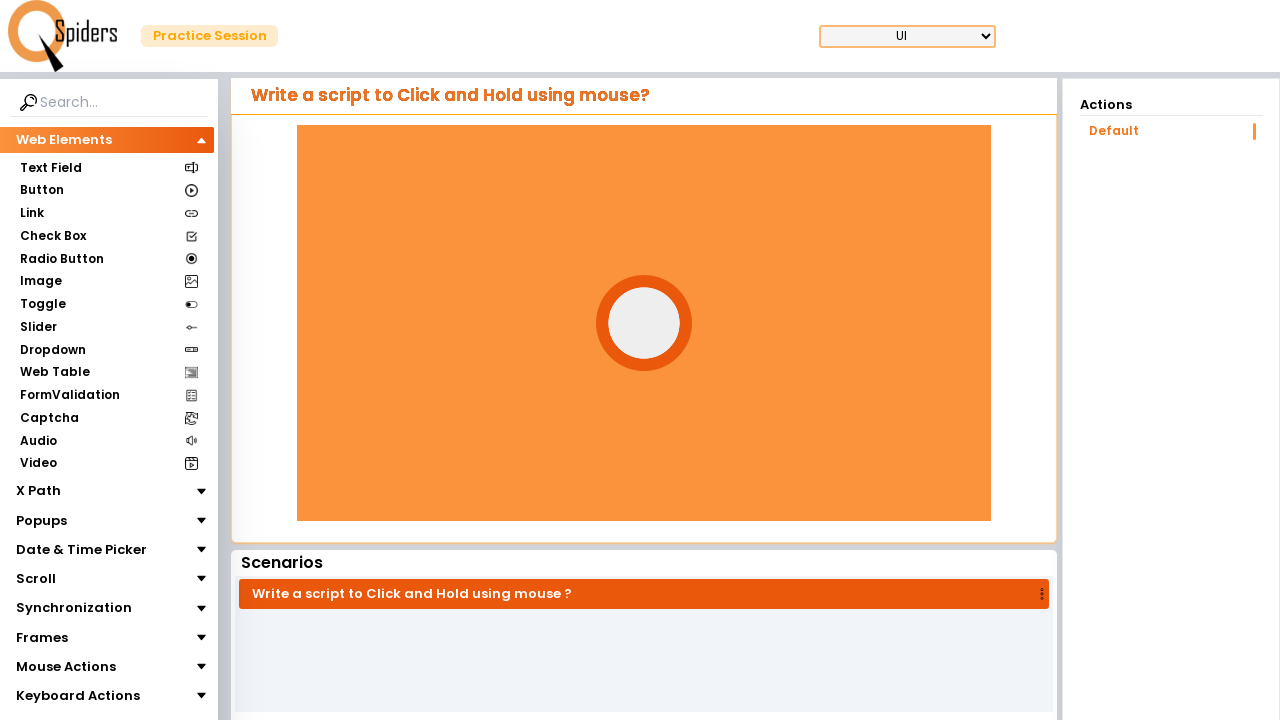

Released mouse button at (644, 323)
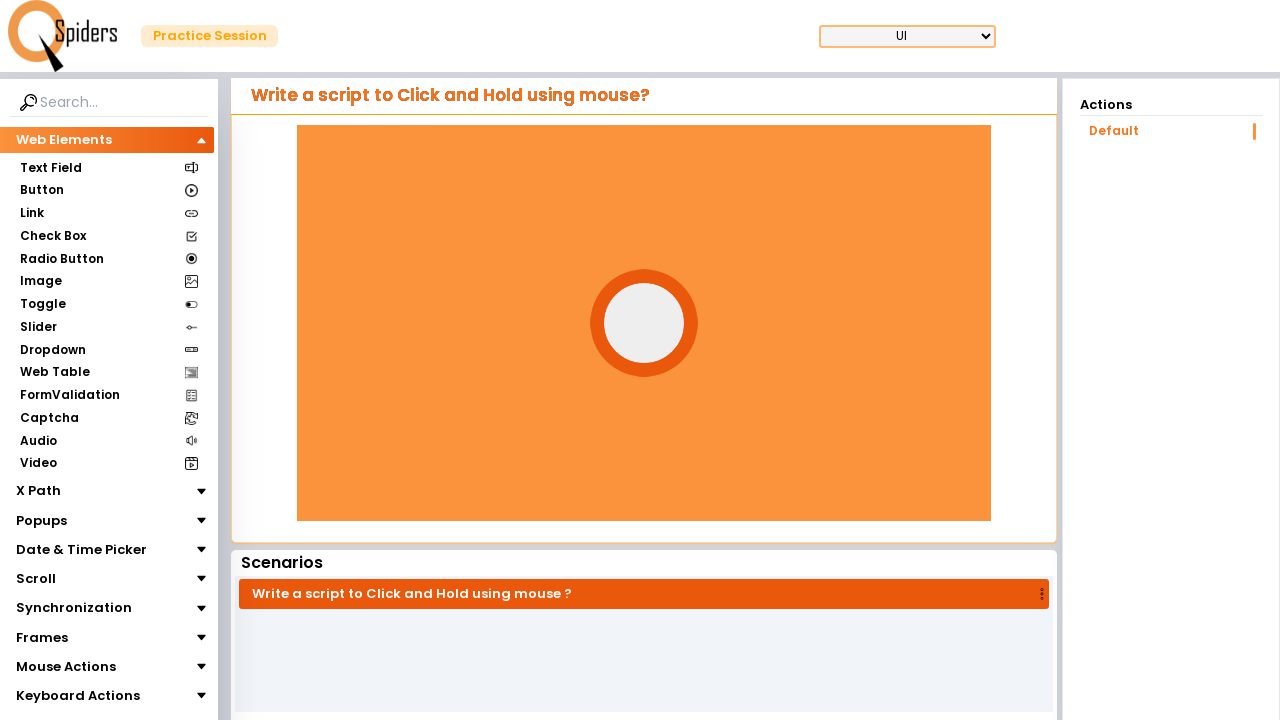

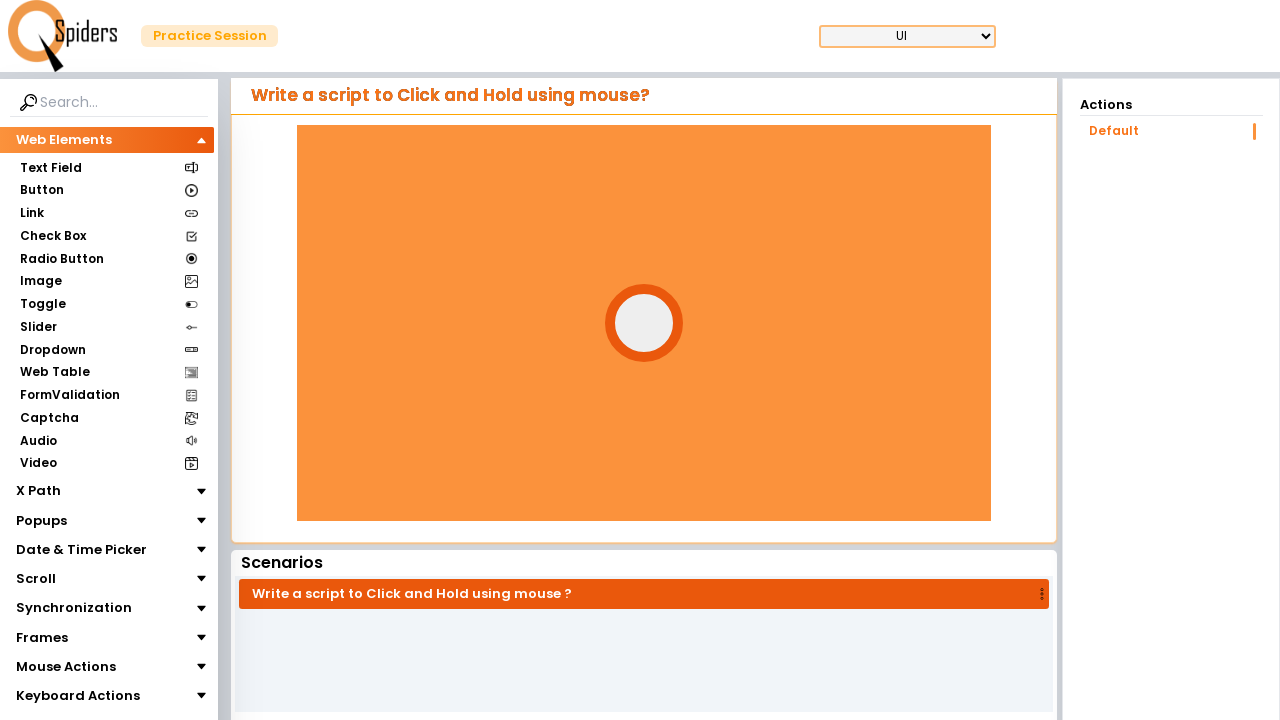